Tests that the item count displays correctly when adding and completing todo items

Starting URL: https://demo.playwright.dev/todomvc

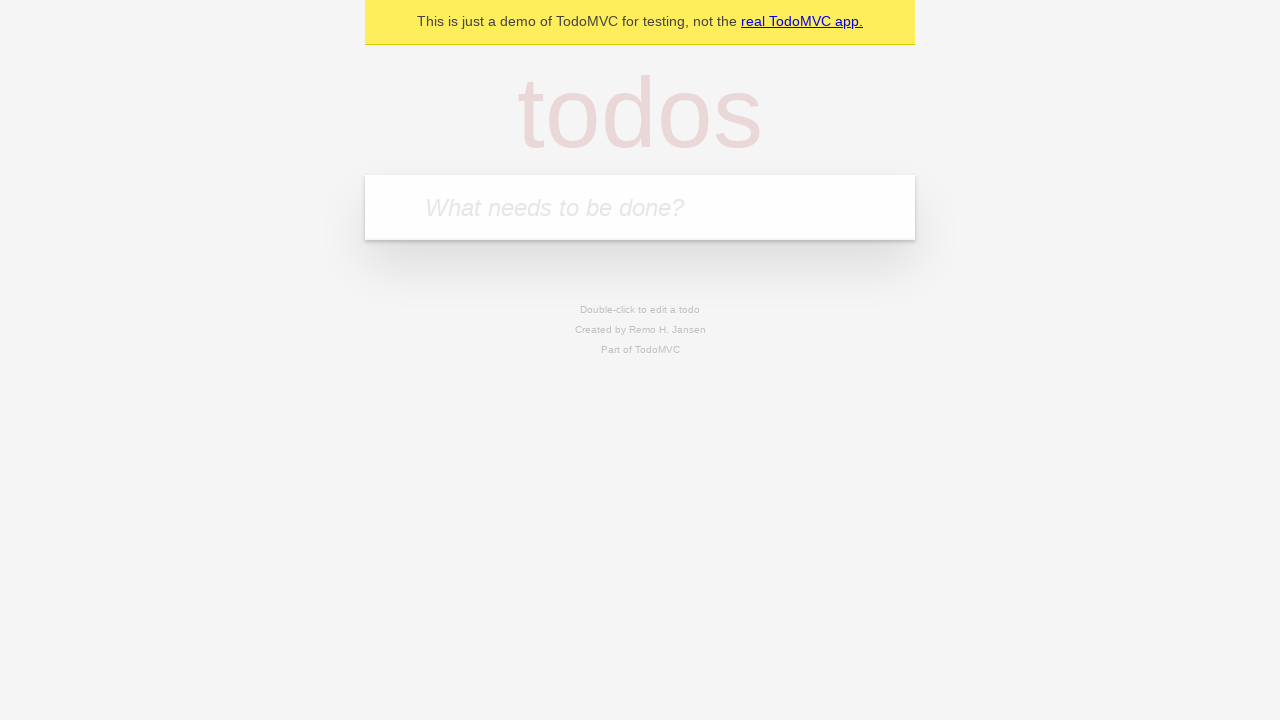

Located the todo input field with placeholder 'What needs to be done?'
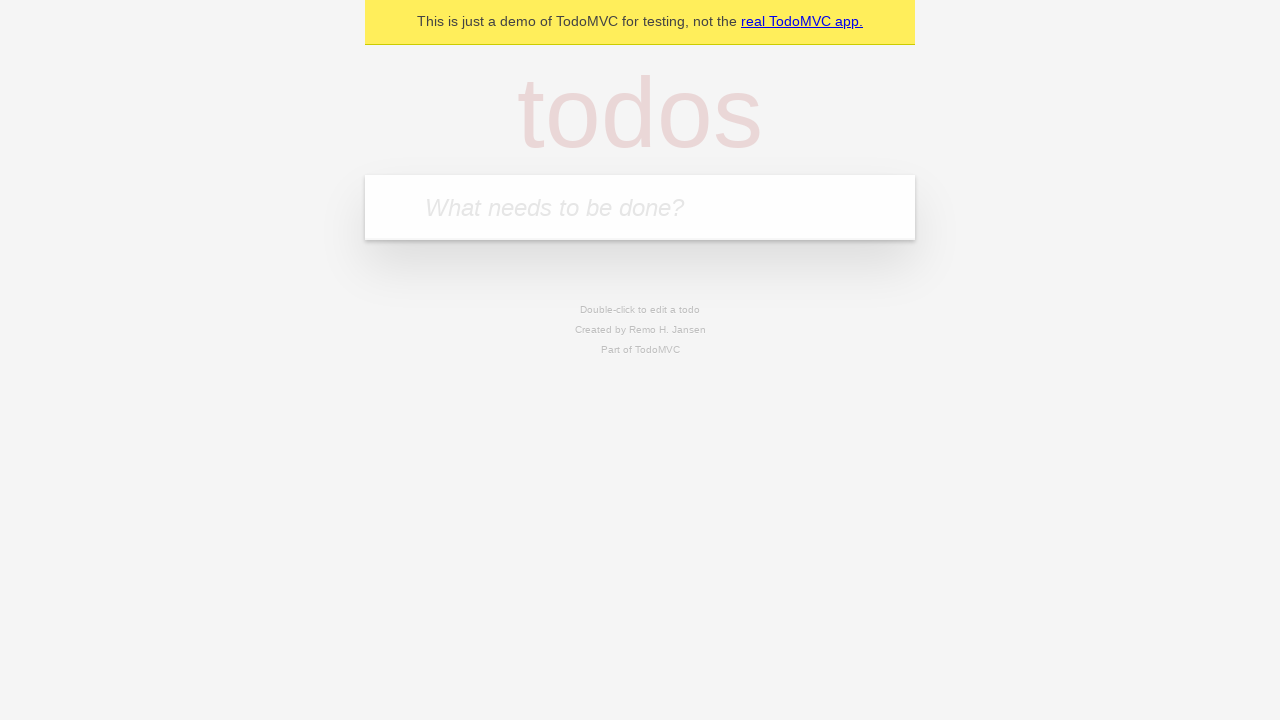

Filled todo input with 'buy some cheese' on internal:attr=[placeholder="What needs to be done?"i]
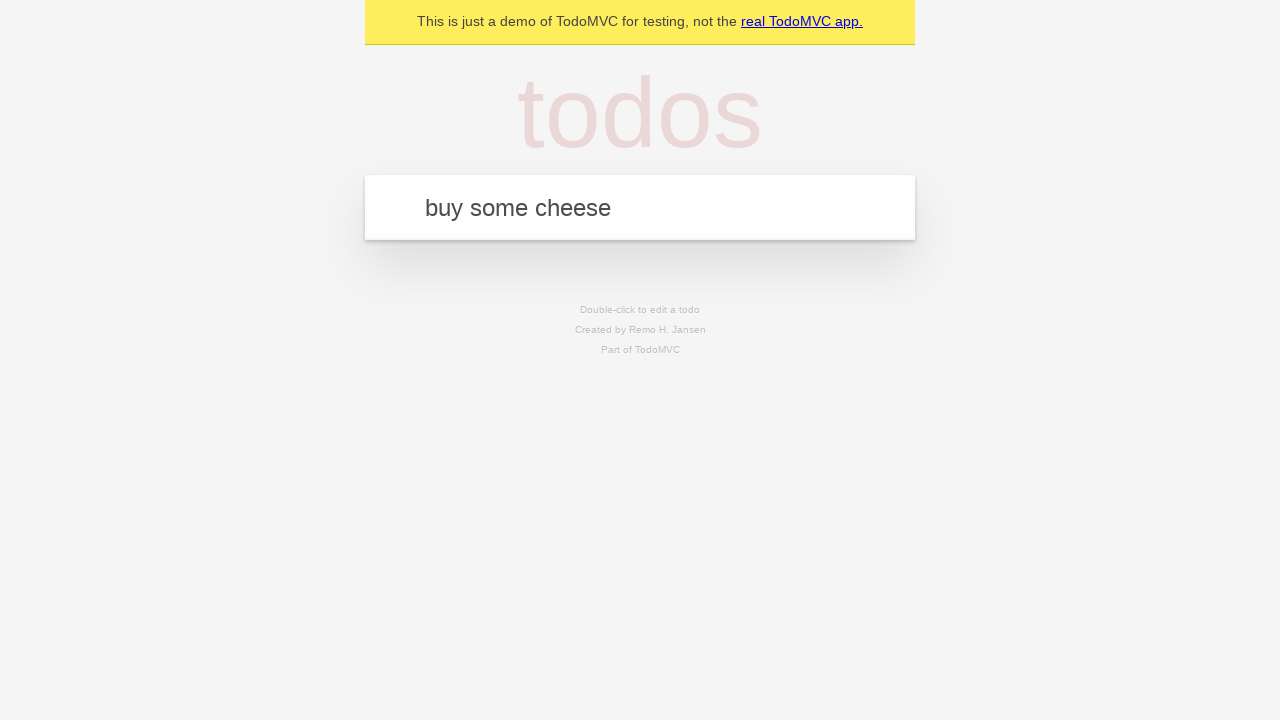

Pressed Enter to add todo item 'buy some cheese' on internal:attr=[placeholder="What needs to be done?"i]
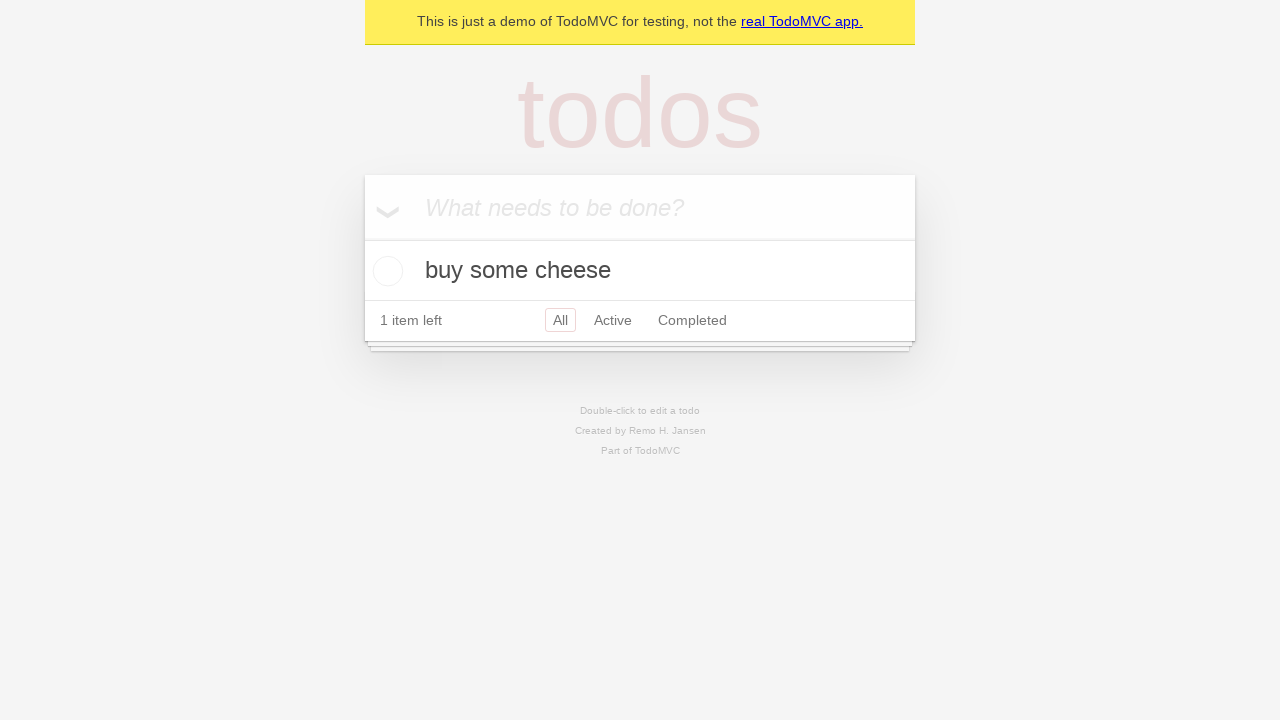

Filled todo input with 'feed the cat' on internal:attr=[placeholder="What needs to be done?"i]
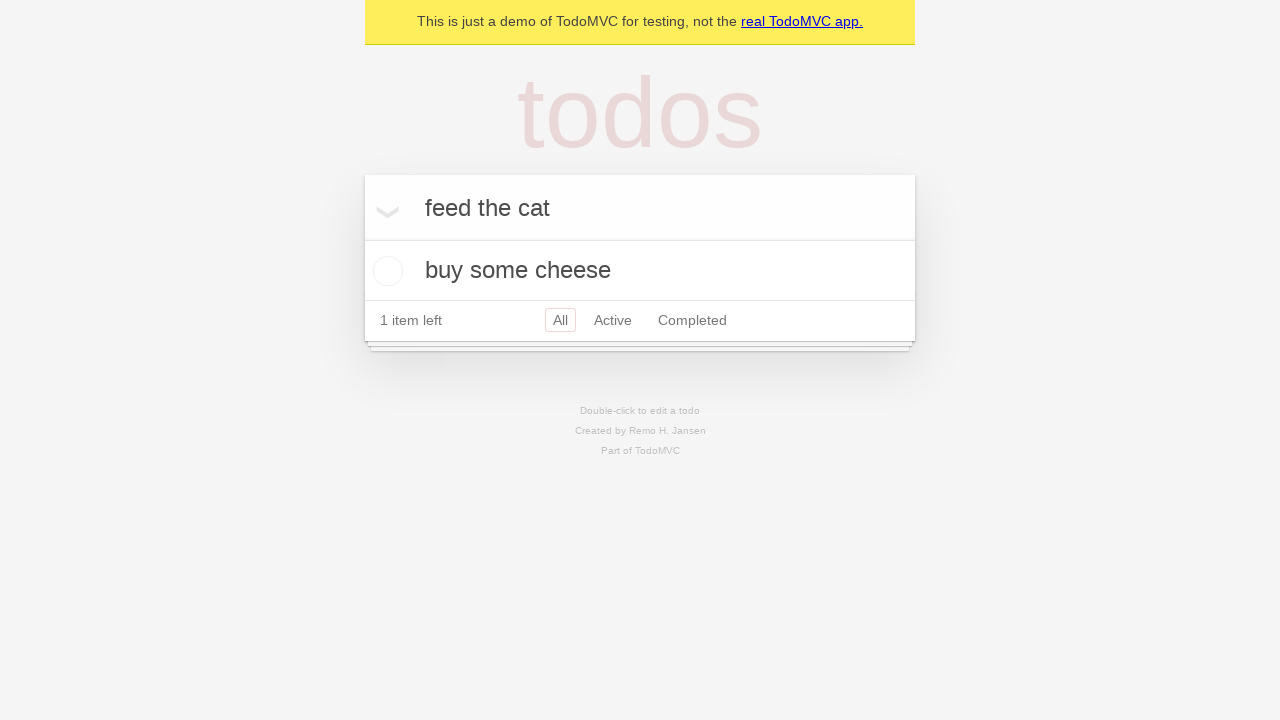

Pressed Enter to add todo item 'feed the cat' on internal:attr=[placeholder="What needs to be done?"i]
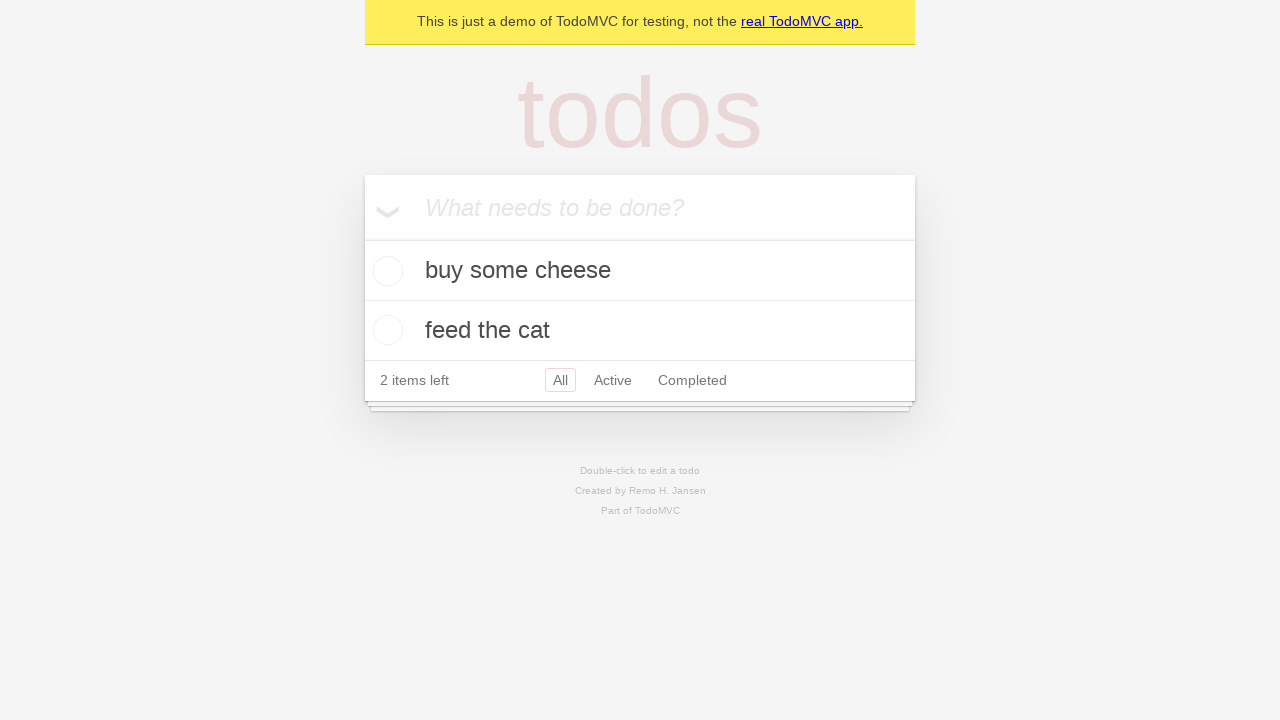

Filled todo input with 'book a doctor's appointment' on internal:attr=[placeholder="What needs to be done?"i]
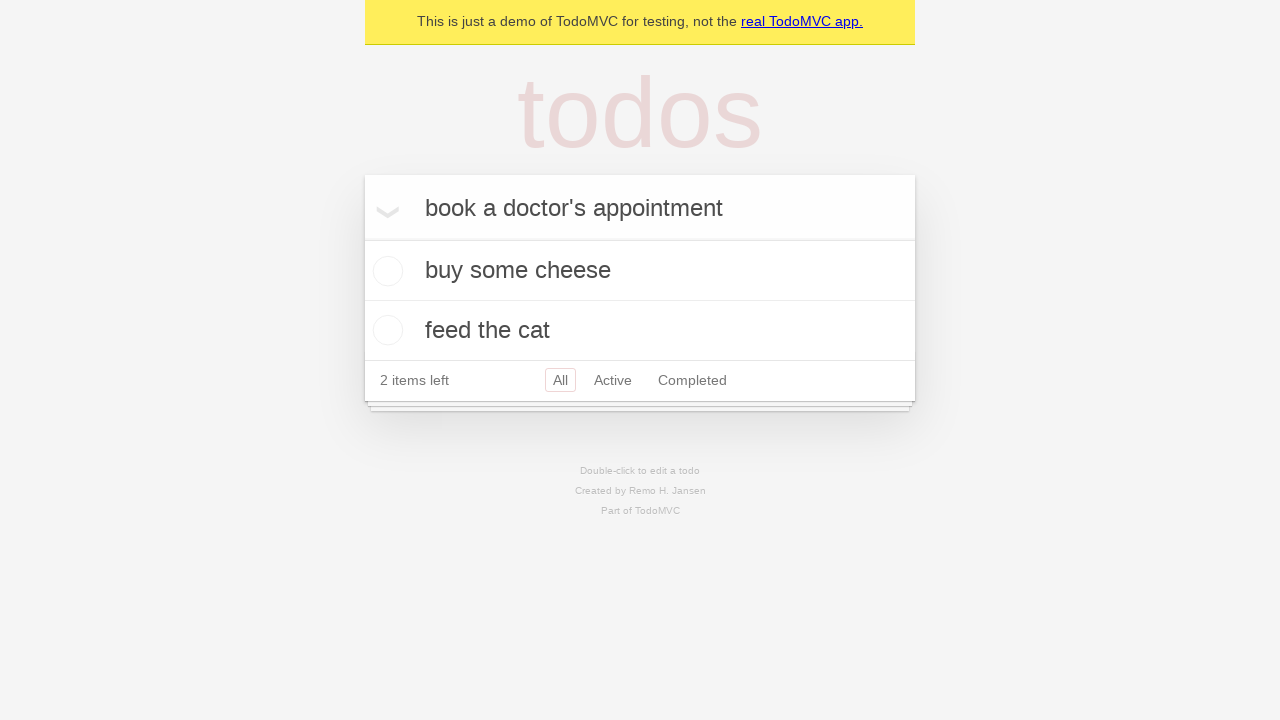

Pressed Enter to add todo item 'book a doctor's appointment' on internal:attr=[placeholder="What needs to be done?"i]
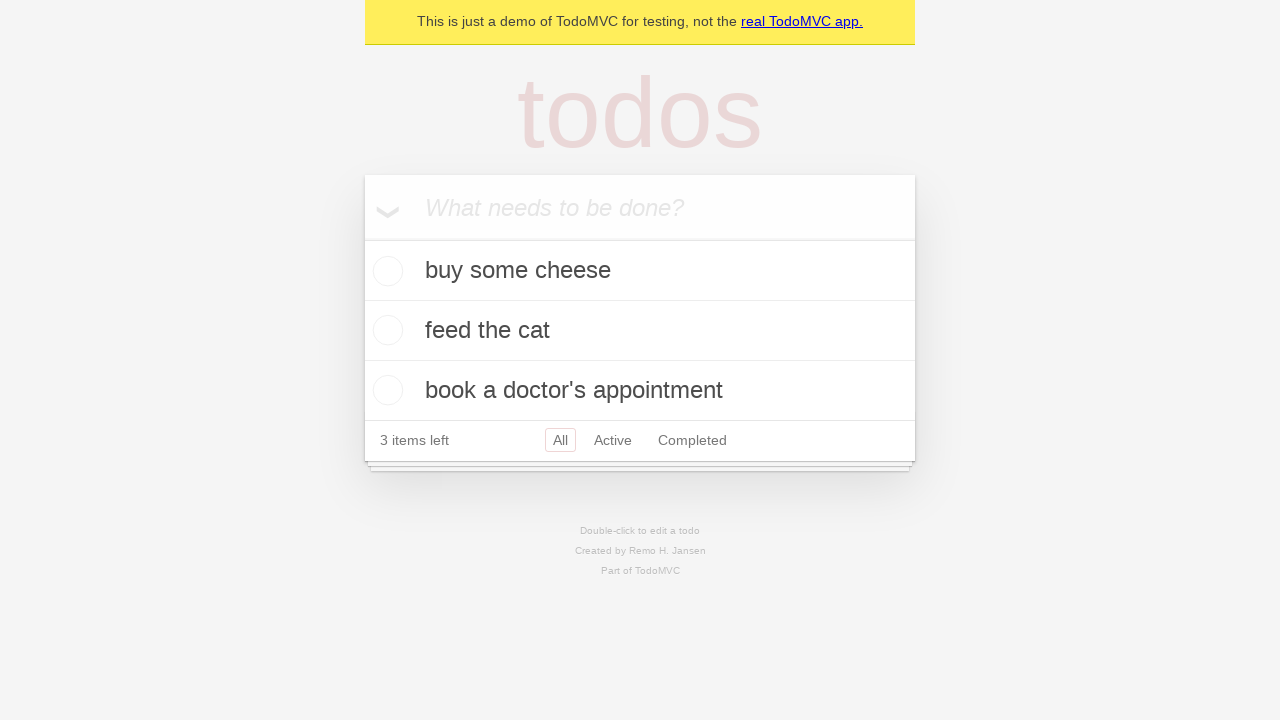

Waited for all 3 todo items to be created in the todo list
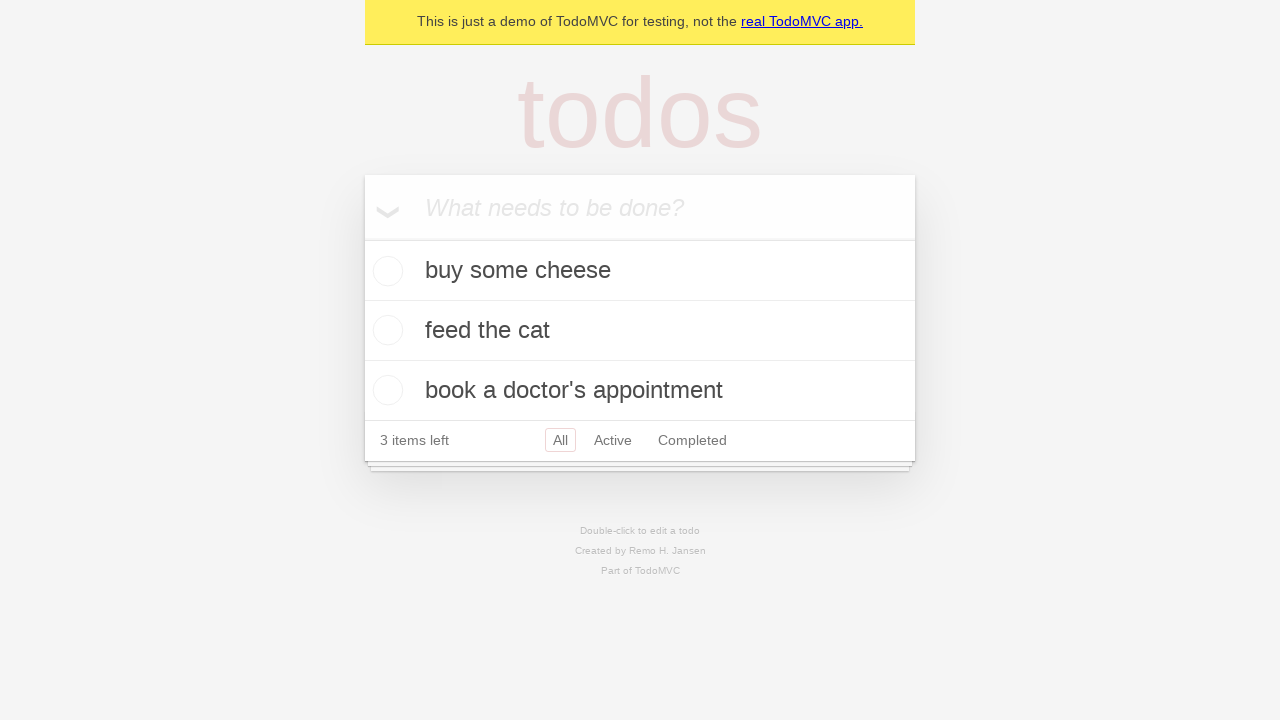

Located the first todo item's checkbox
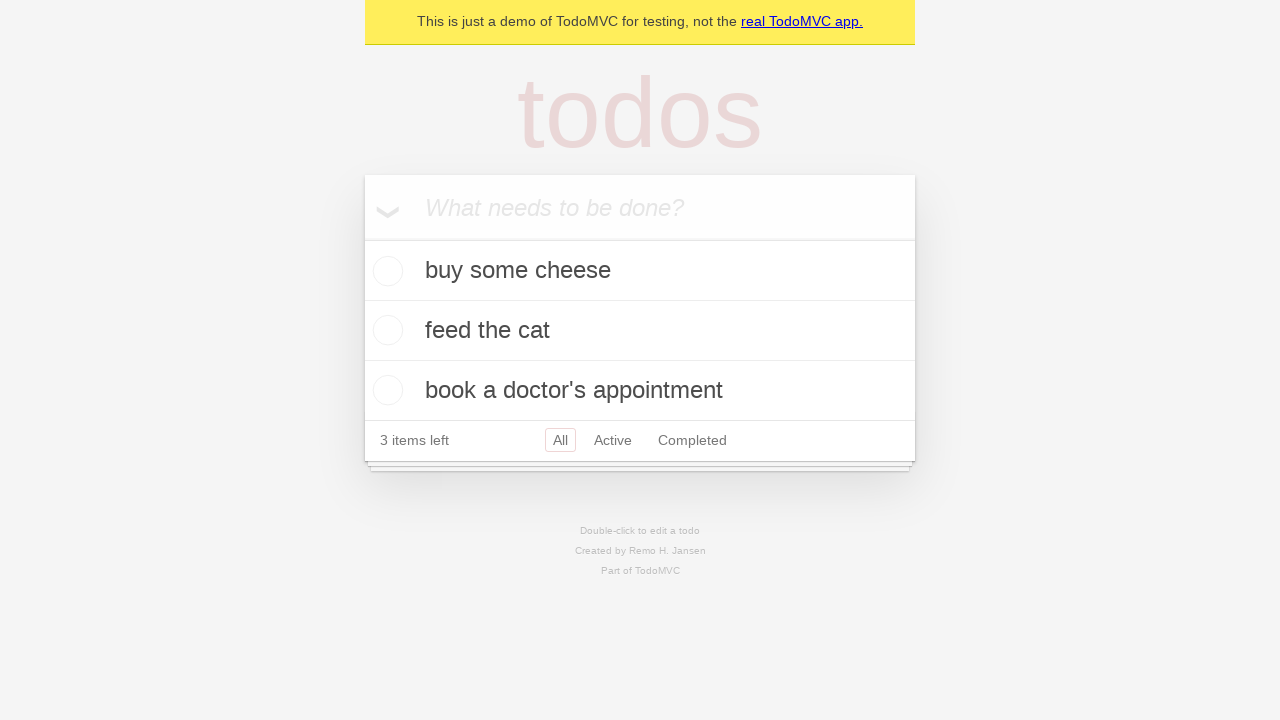

Checked the first todo item's checkbox to mark it as completed at (385, 271) on .todo-list li .toggle >> nth=0
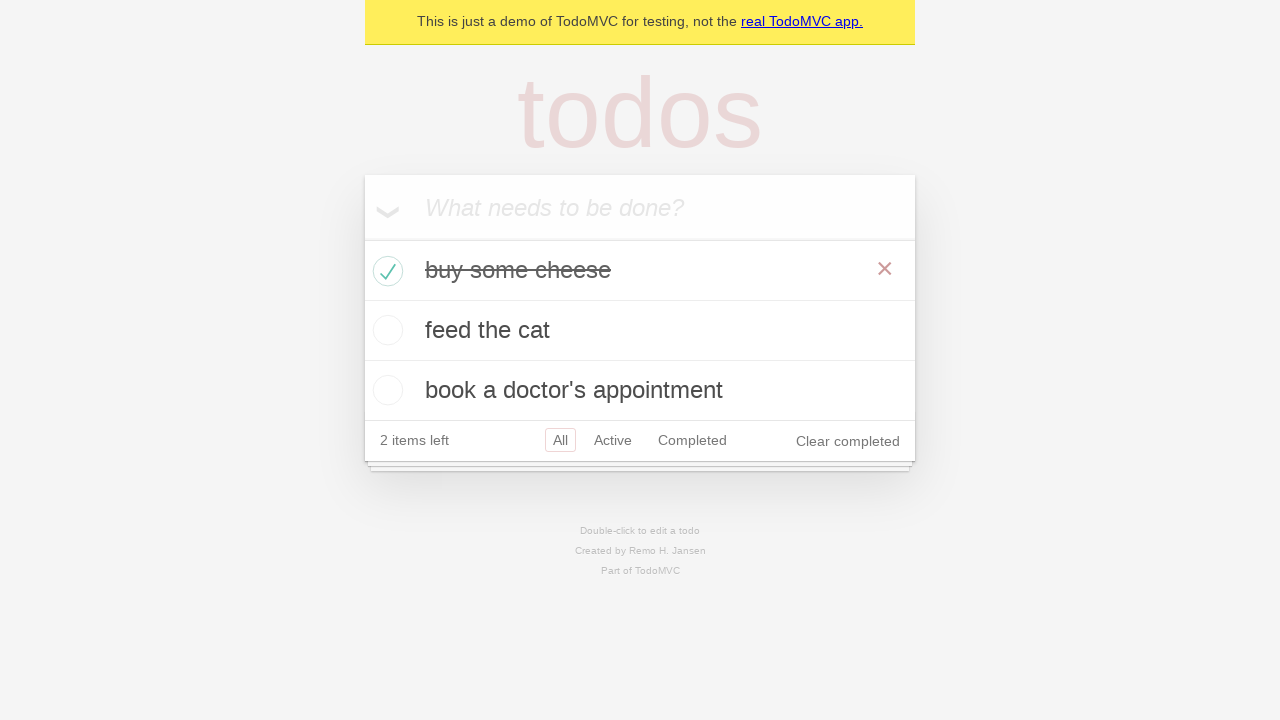

Waited for the todo count element to be displayed
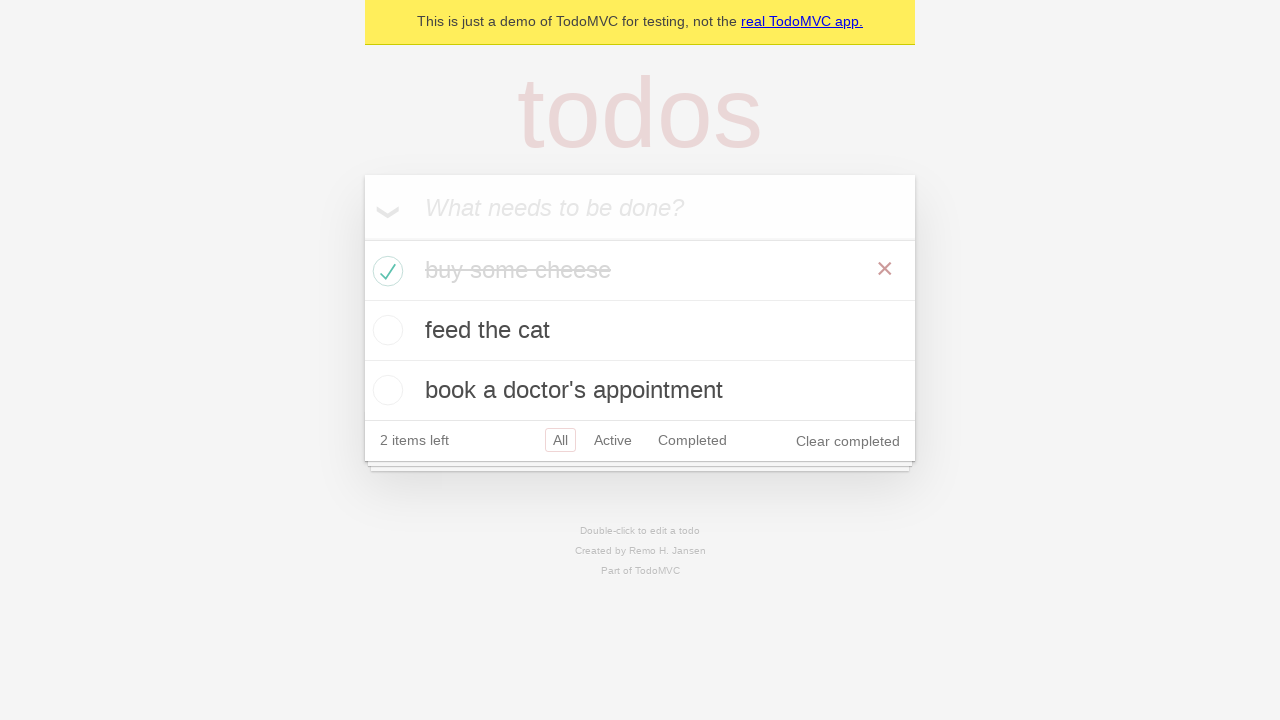

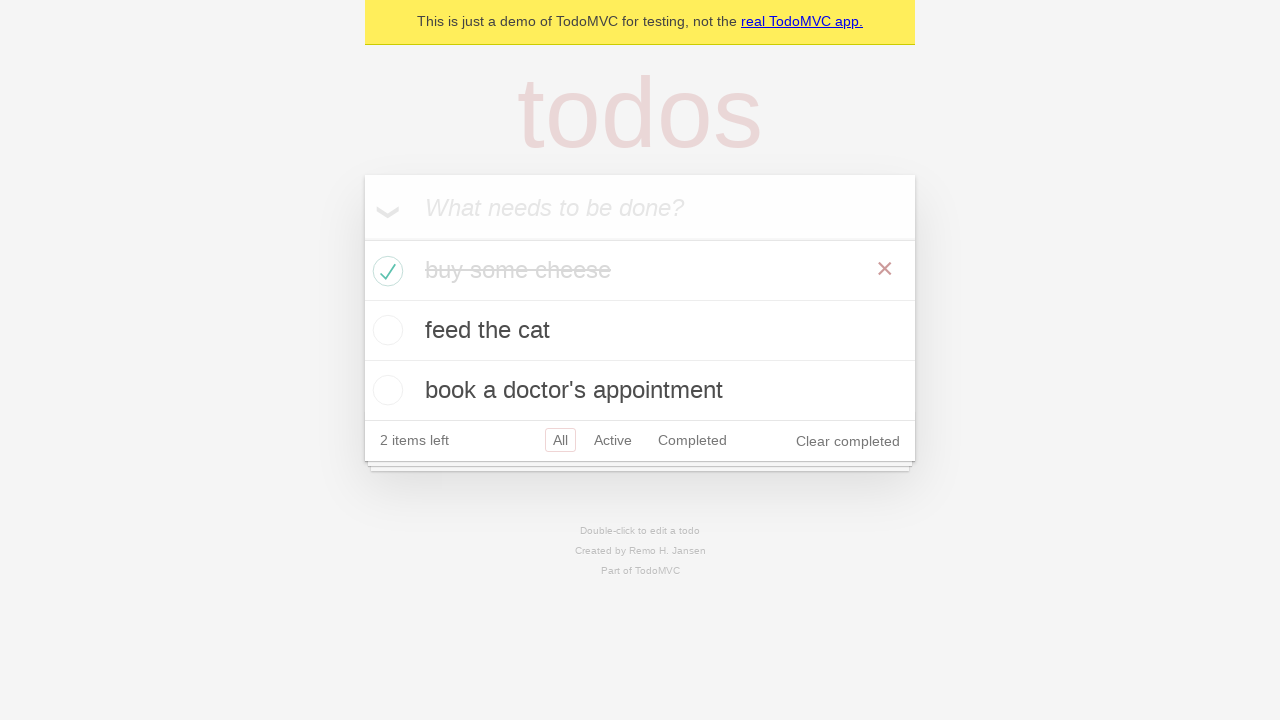